Navigates to the automation practice page (incomplete test with only element locators defined)

Starting URL: https://rahulshettyacademy.com/AutomationPractice/

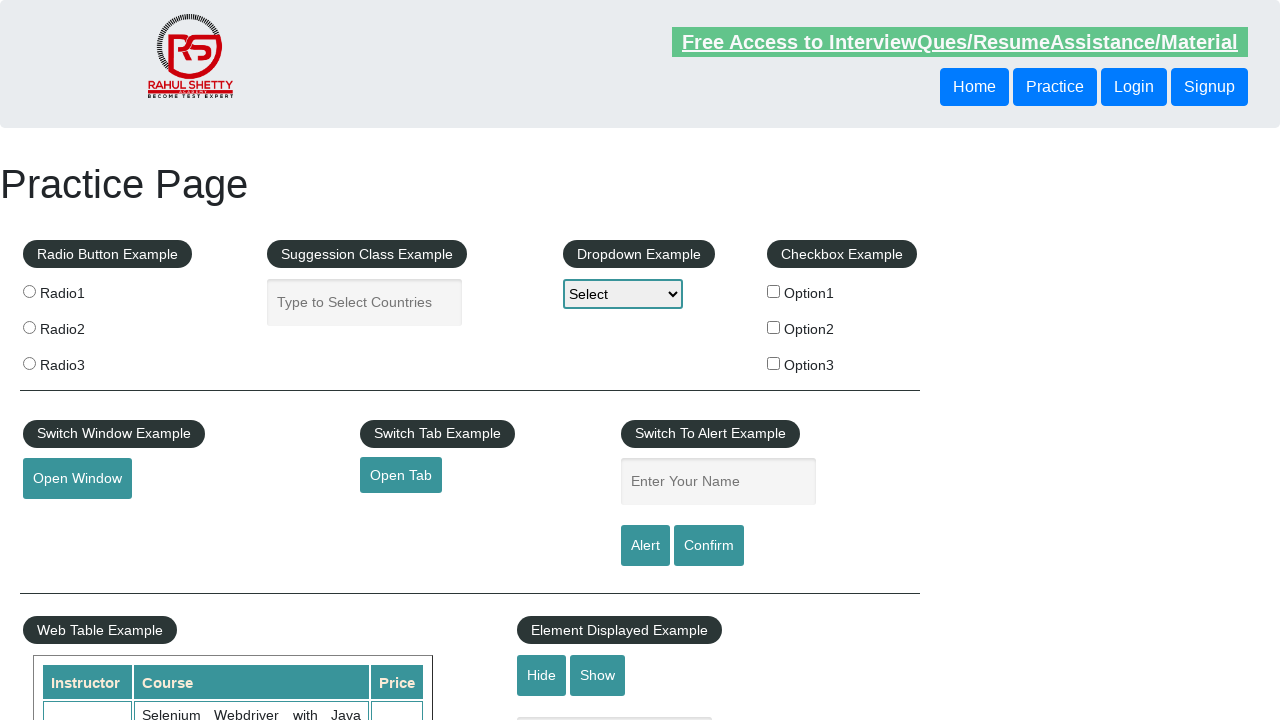

Waited for displayed-text element to load on automation practice page
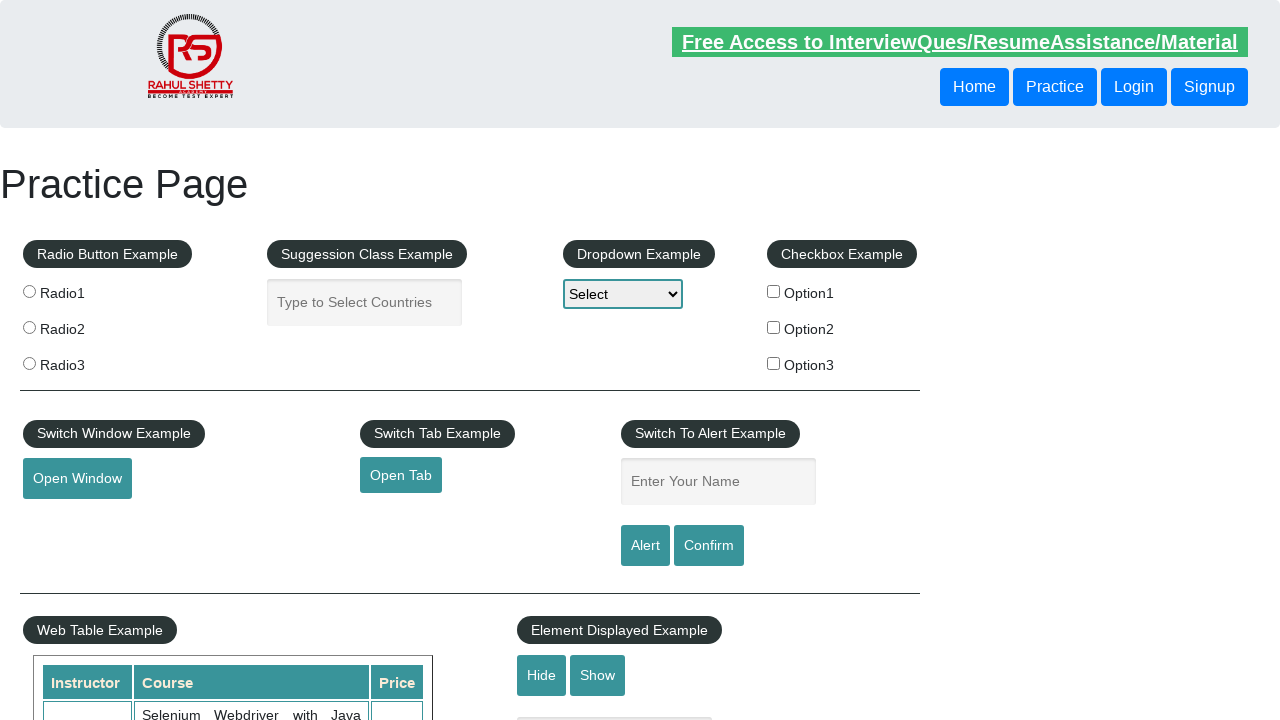

Verified displayed-text element is visible
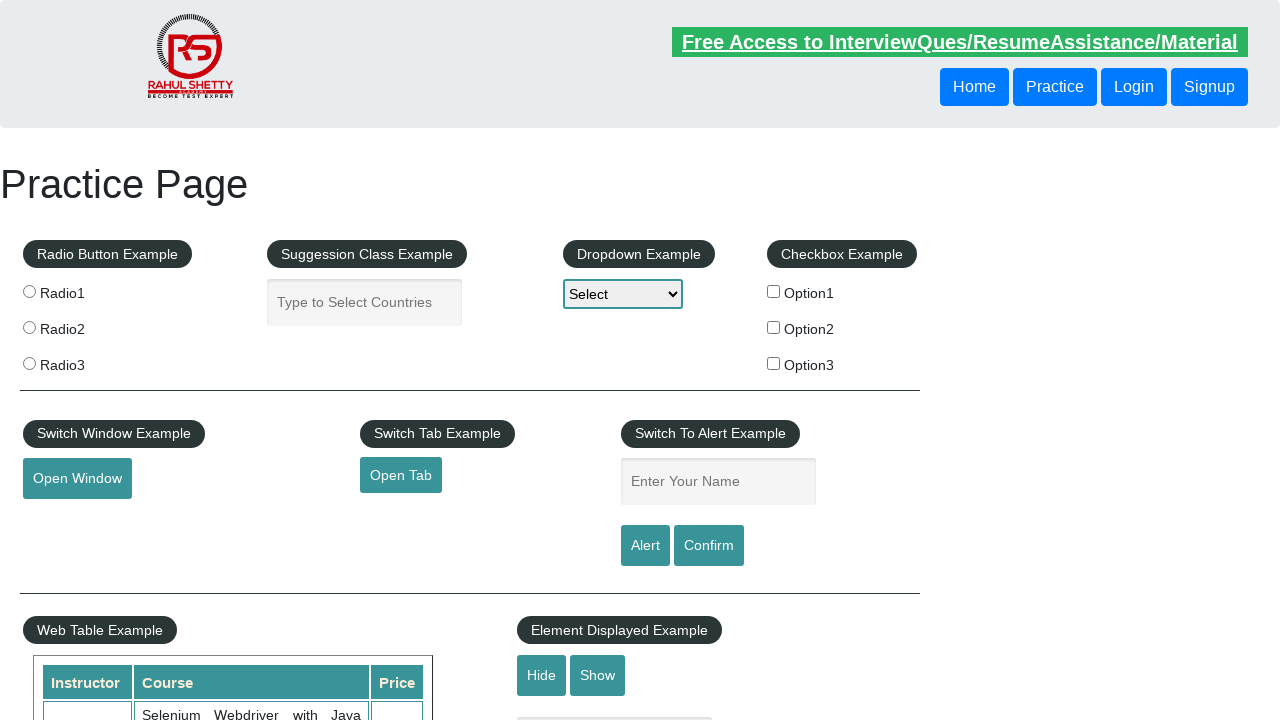

Verified hide-textbox button is visible
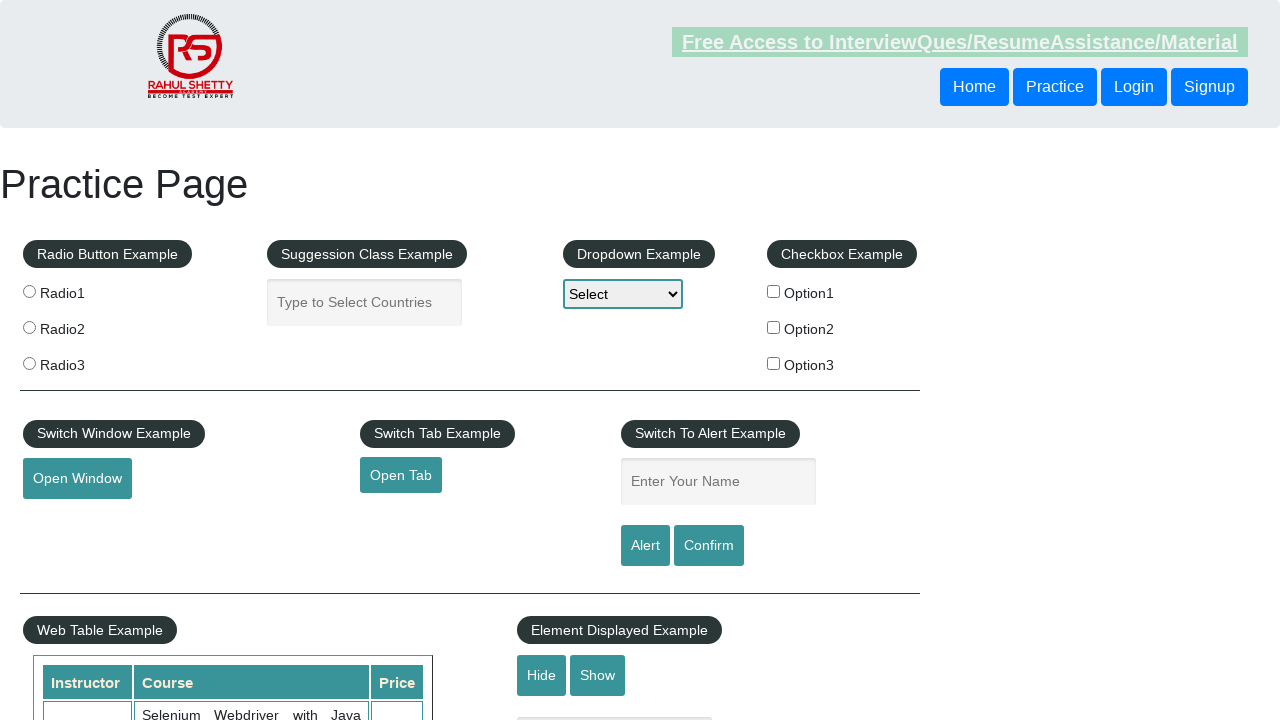

Verified show-textbox button is visible
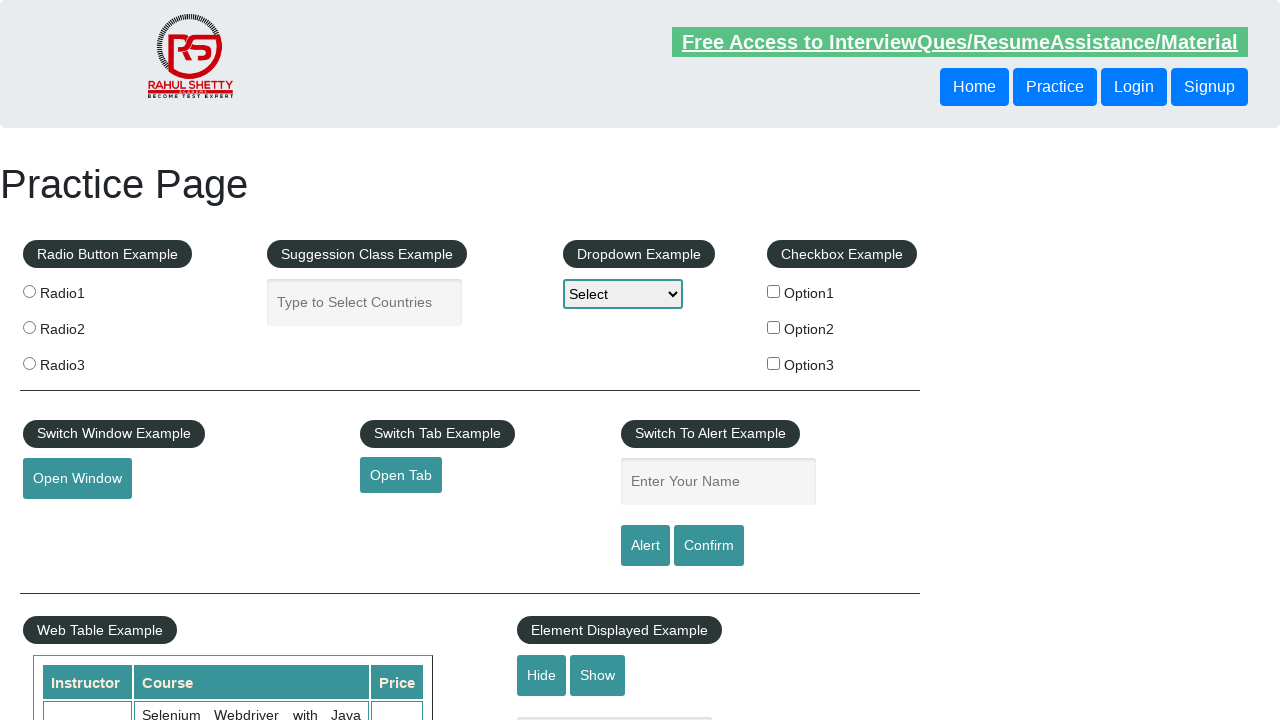

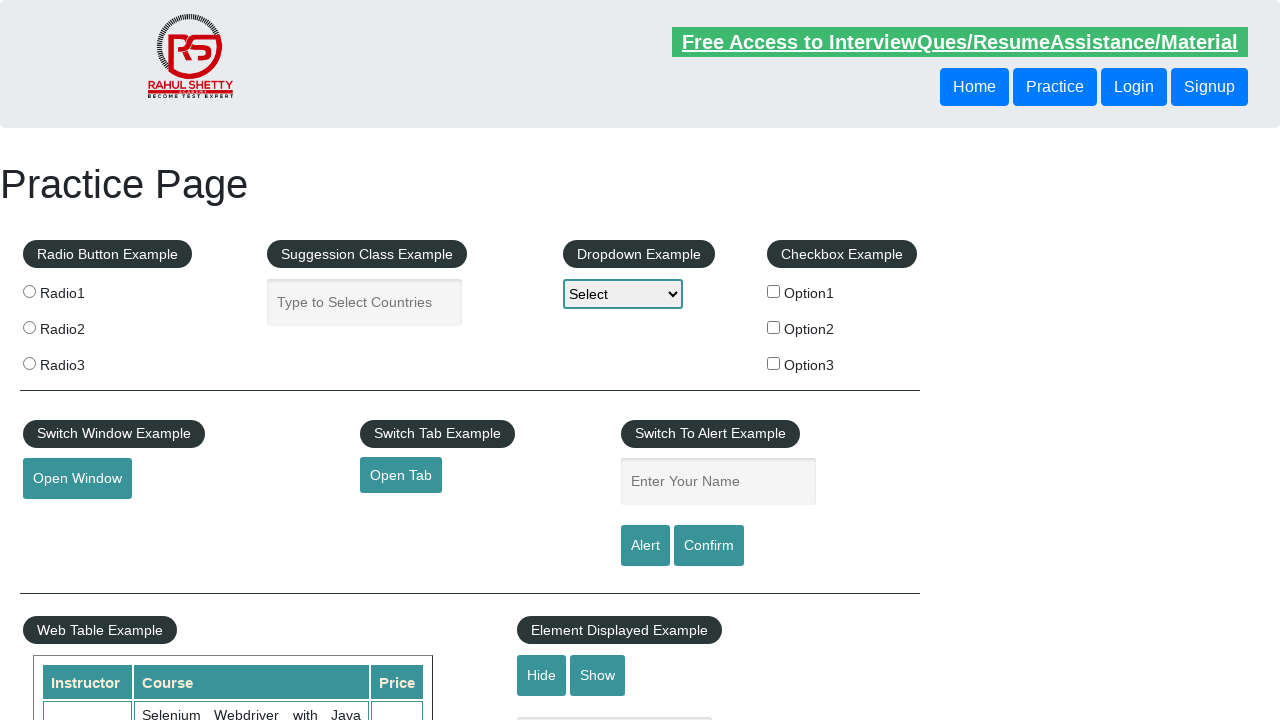